Tests dropdown selection functionality by selecting options using different methods (by index, value, and visible text)

Starting URL: https://the-internet.herokuapp.com/dropdown

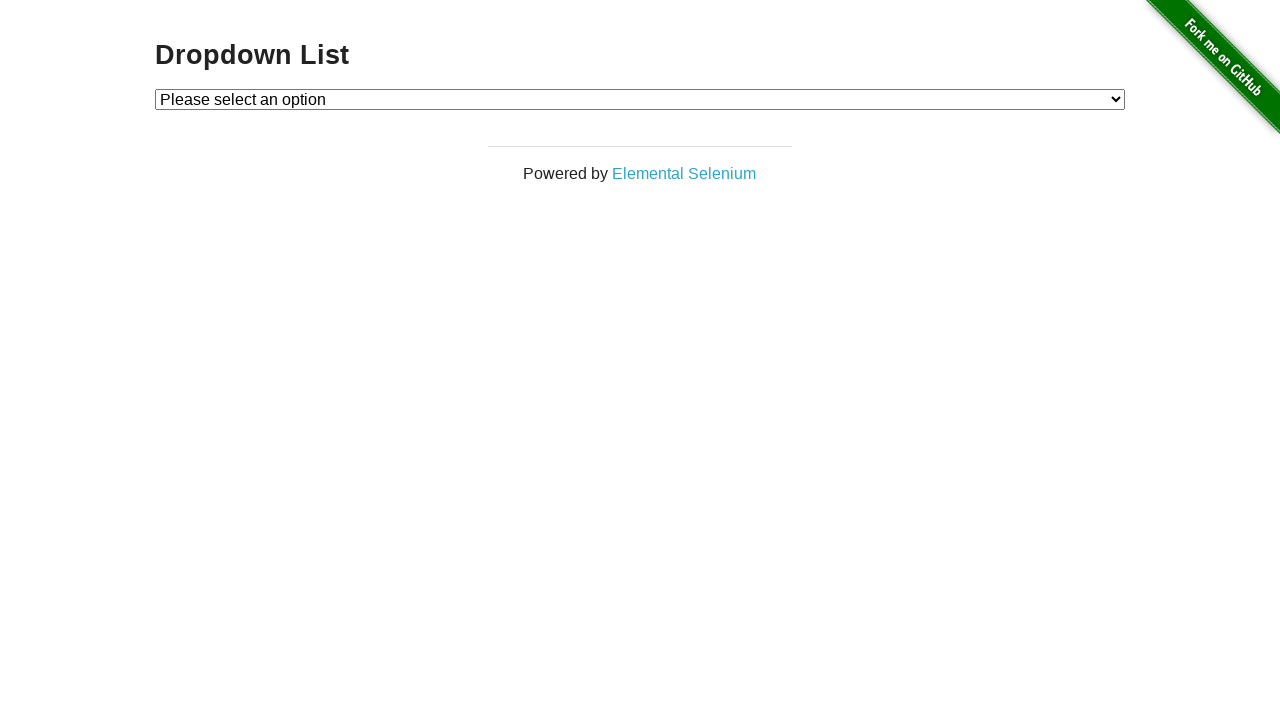

Located dropdown element with id 'dropdown'
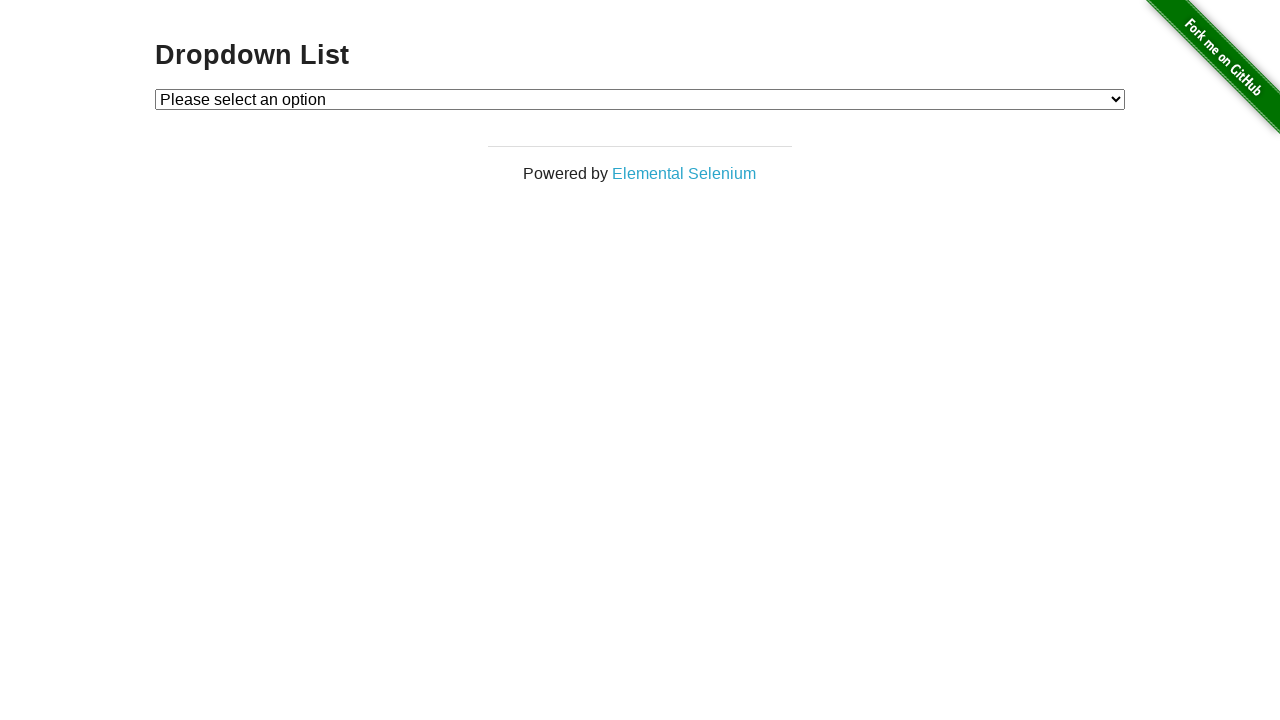

Selected dropdown option by index 1 on #dropdown
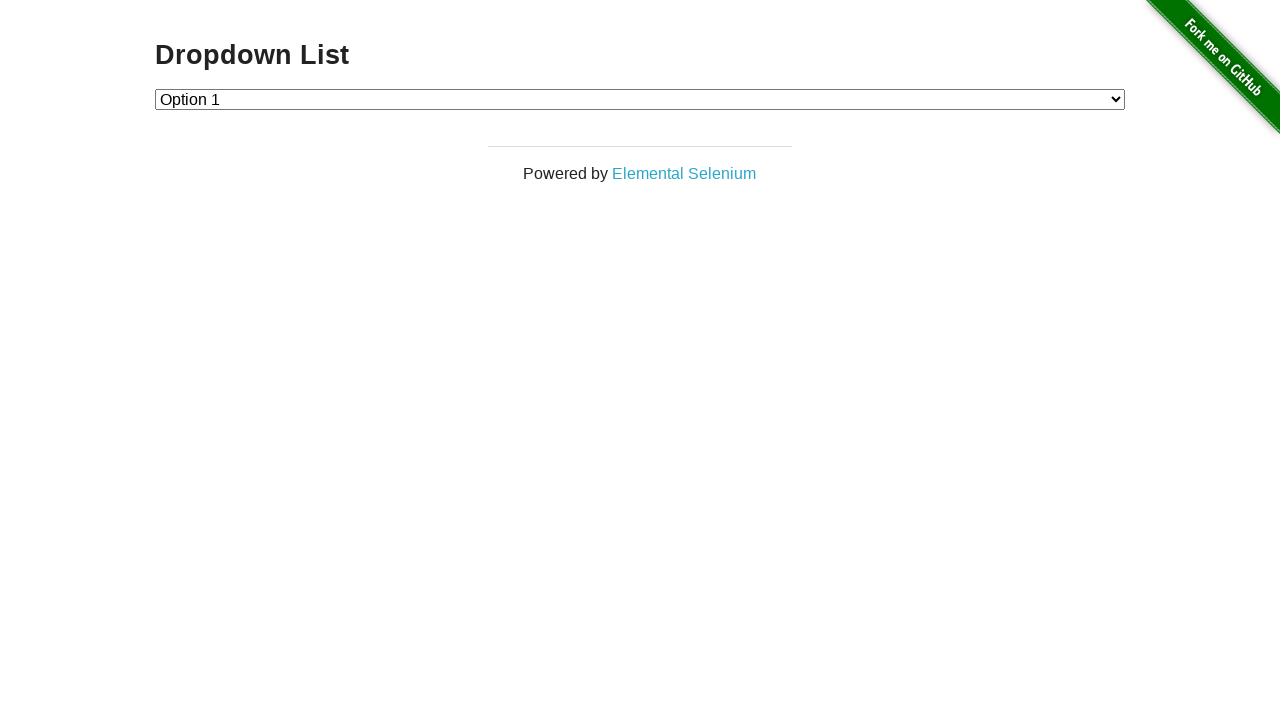

Selected dropdown option by value '2' on #dropdown
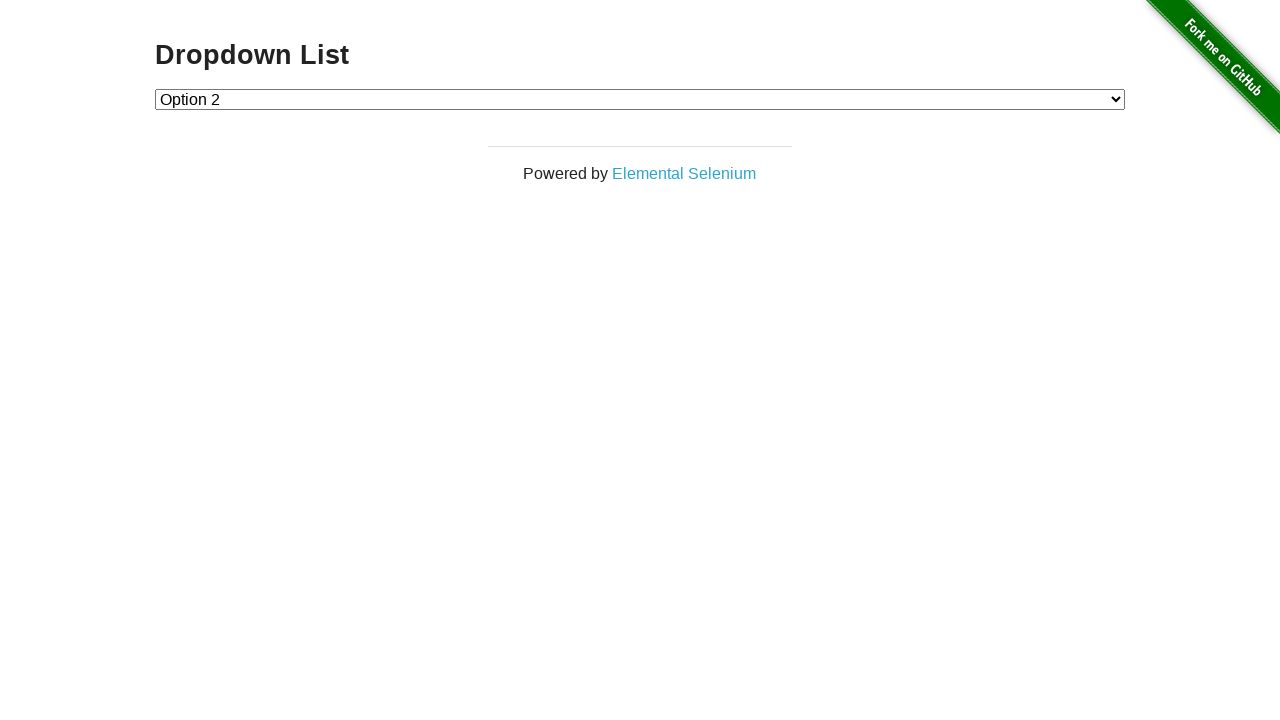

Selected dropdown option by visible text 'Option 1' on #dropdown
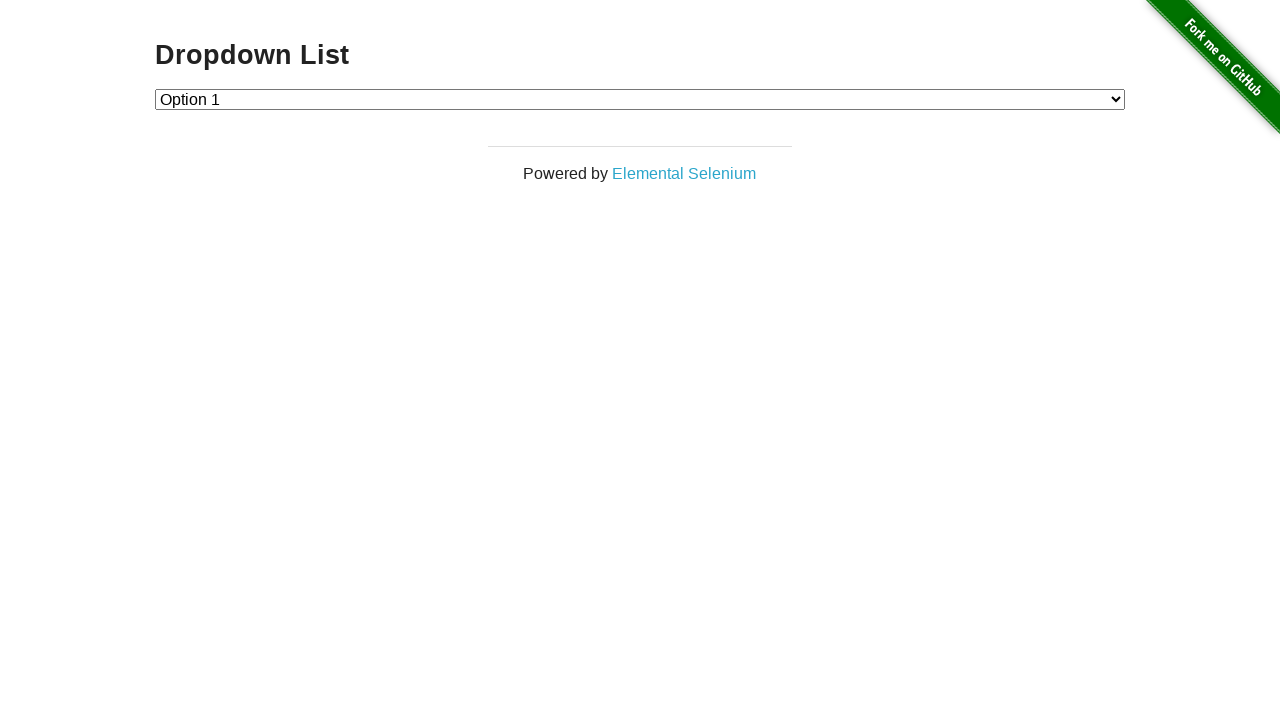

Retrieved all dropdown options - Total count: 3
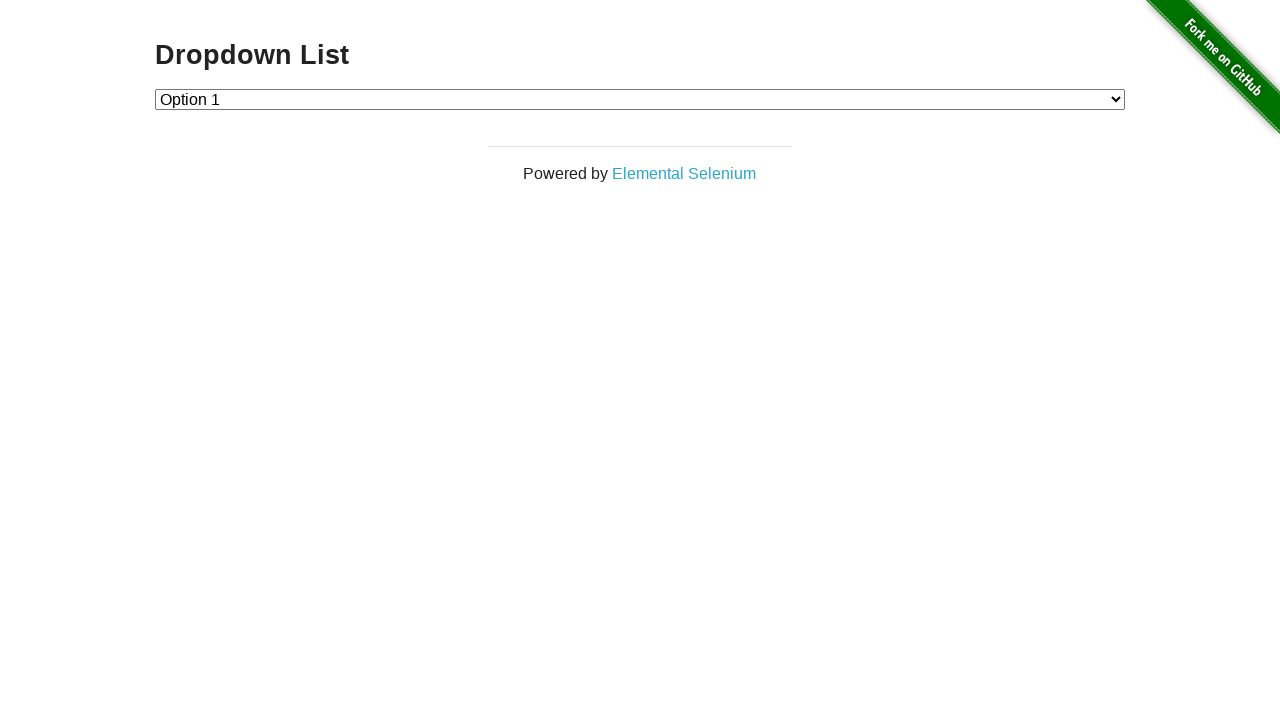

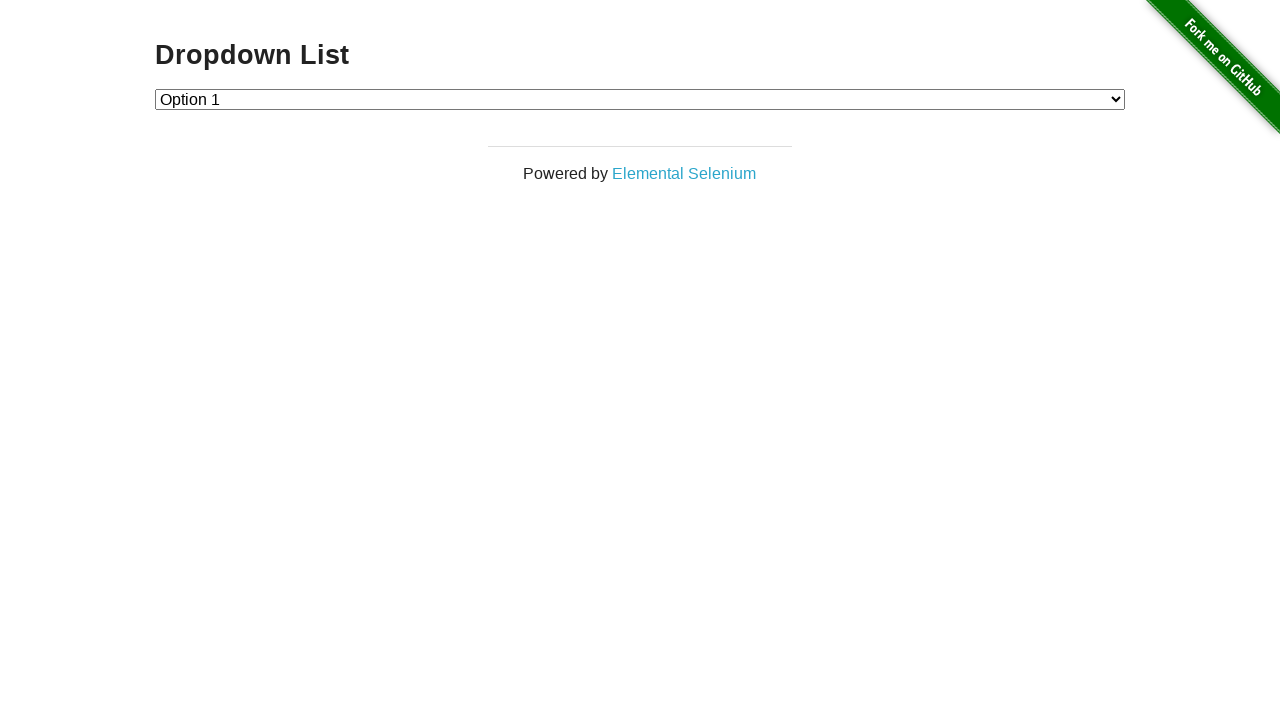